Sets browser window to fullscreen mode

Starting URL: https://duckduckgo.com/?

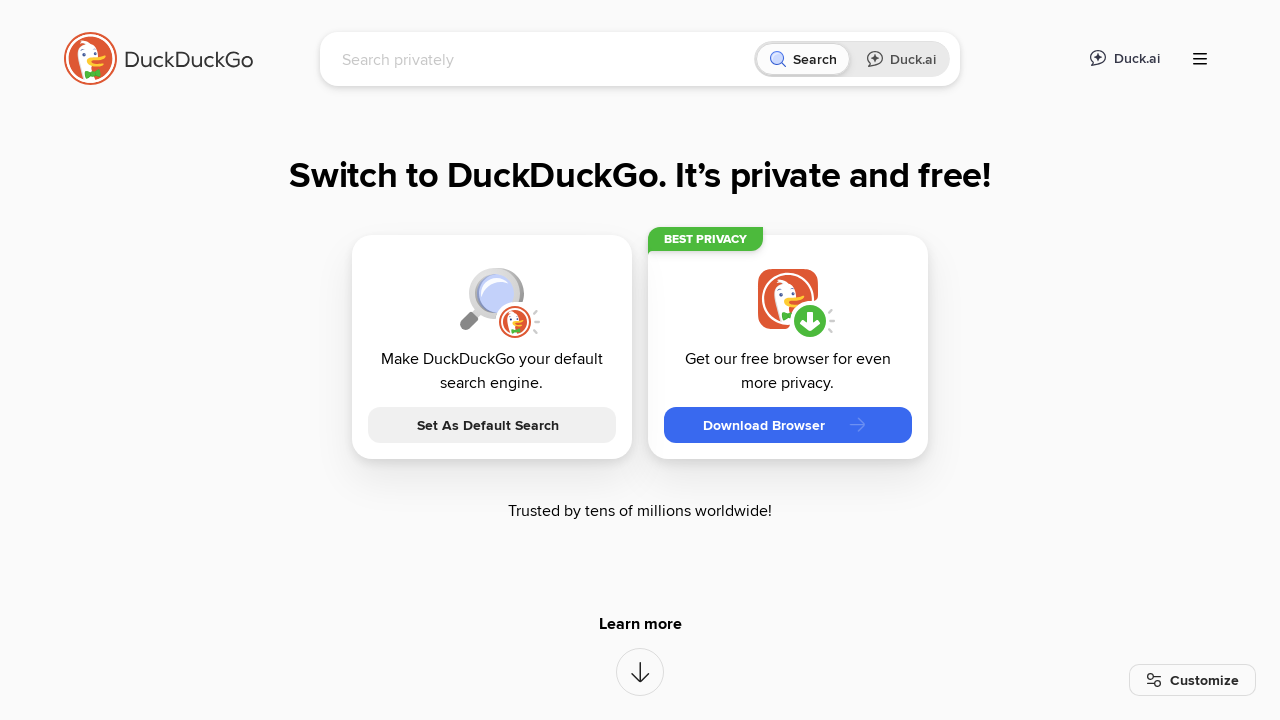

Set browser window to fullscreen mode with 1920x1080 viewport
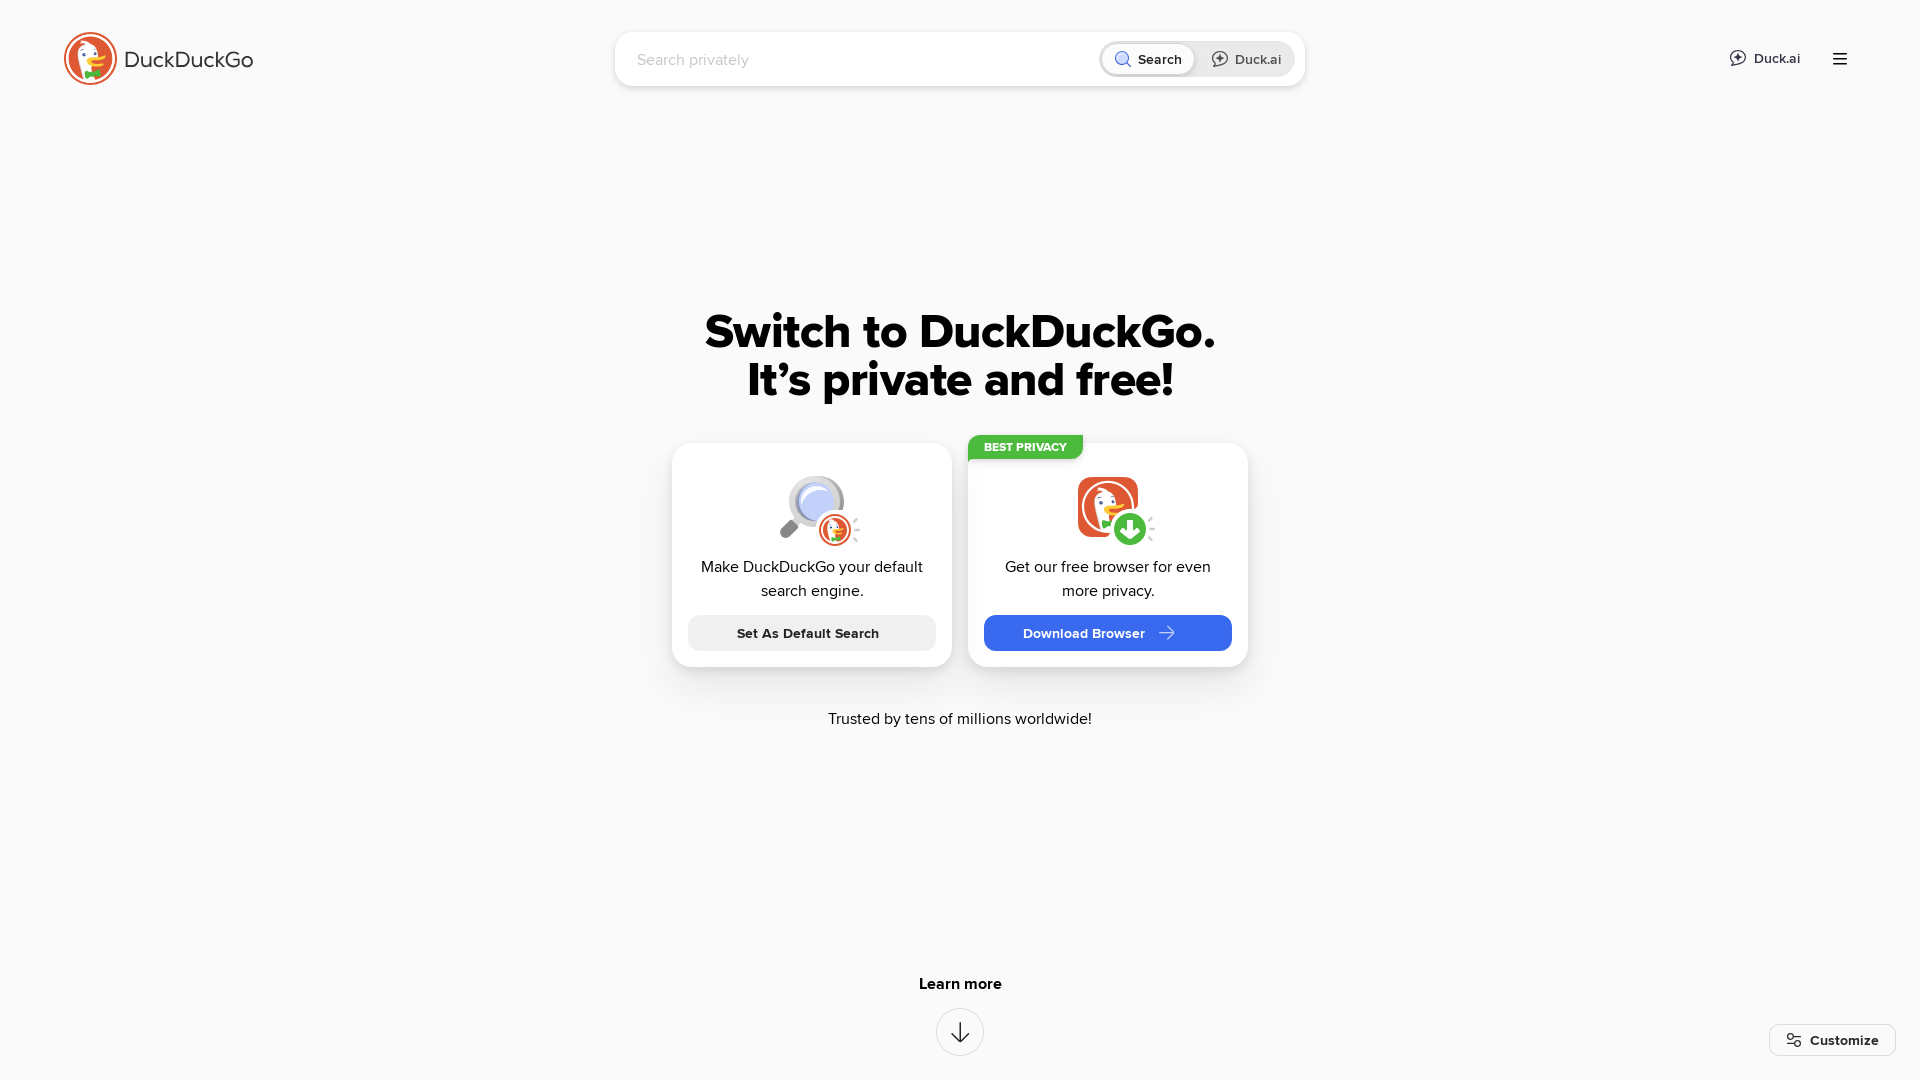

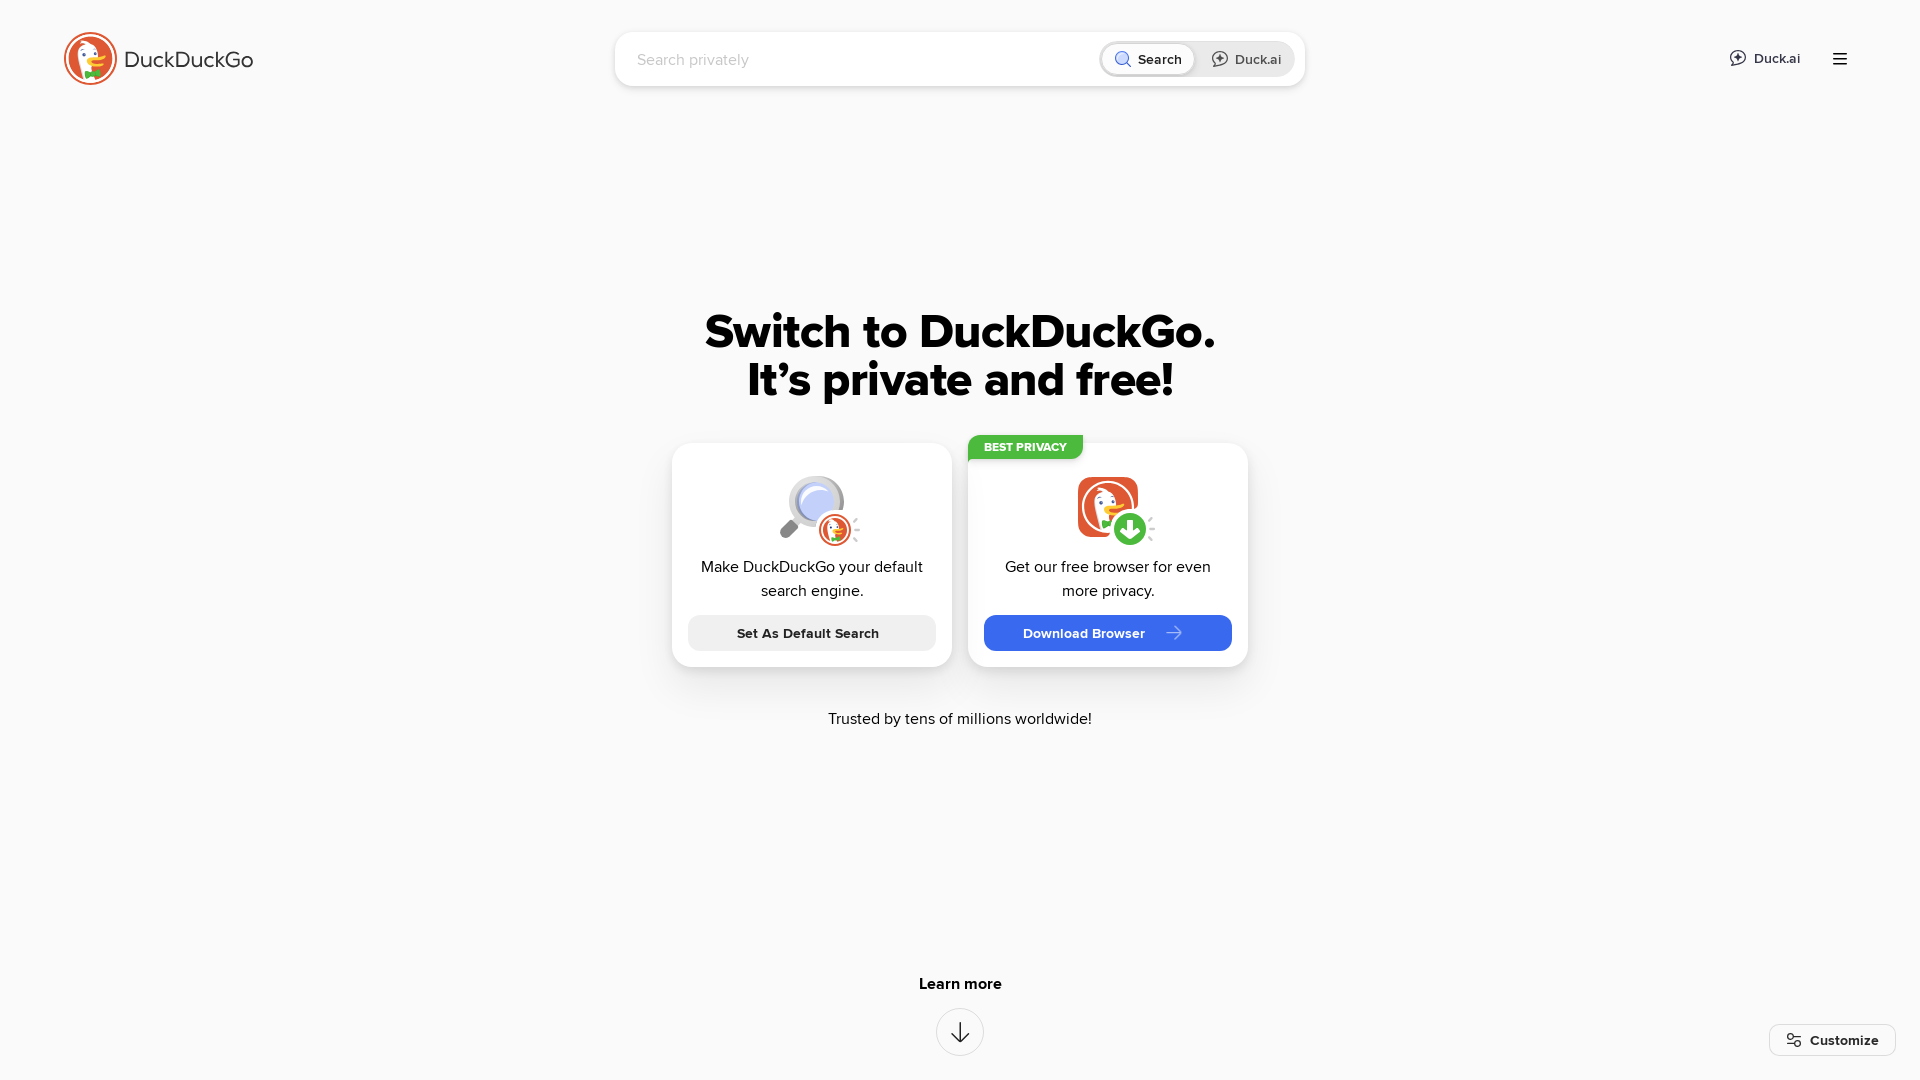